Tests clicking on an author icon from an article card to navigate to the author's profile page

Starting URL: https://fintan.jp

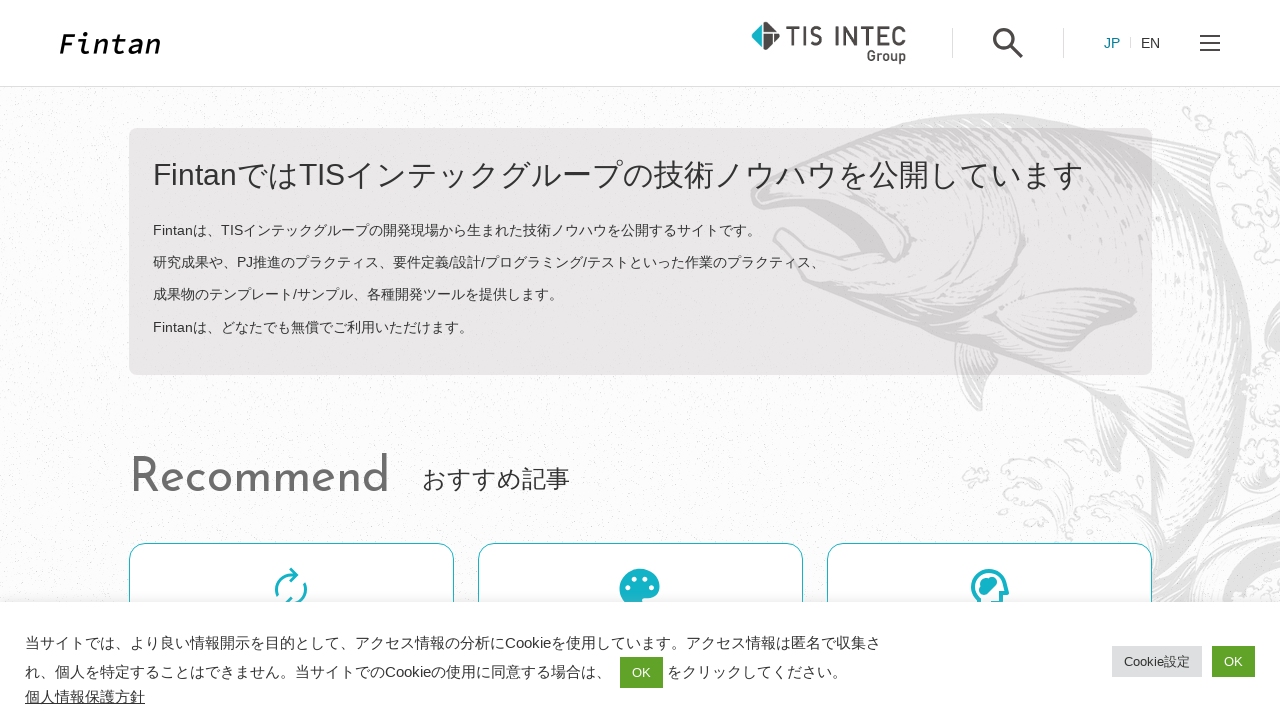

Article cards loaded on the page
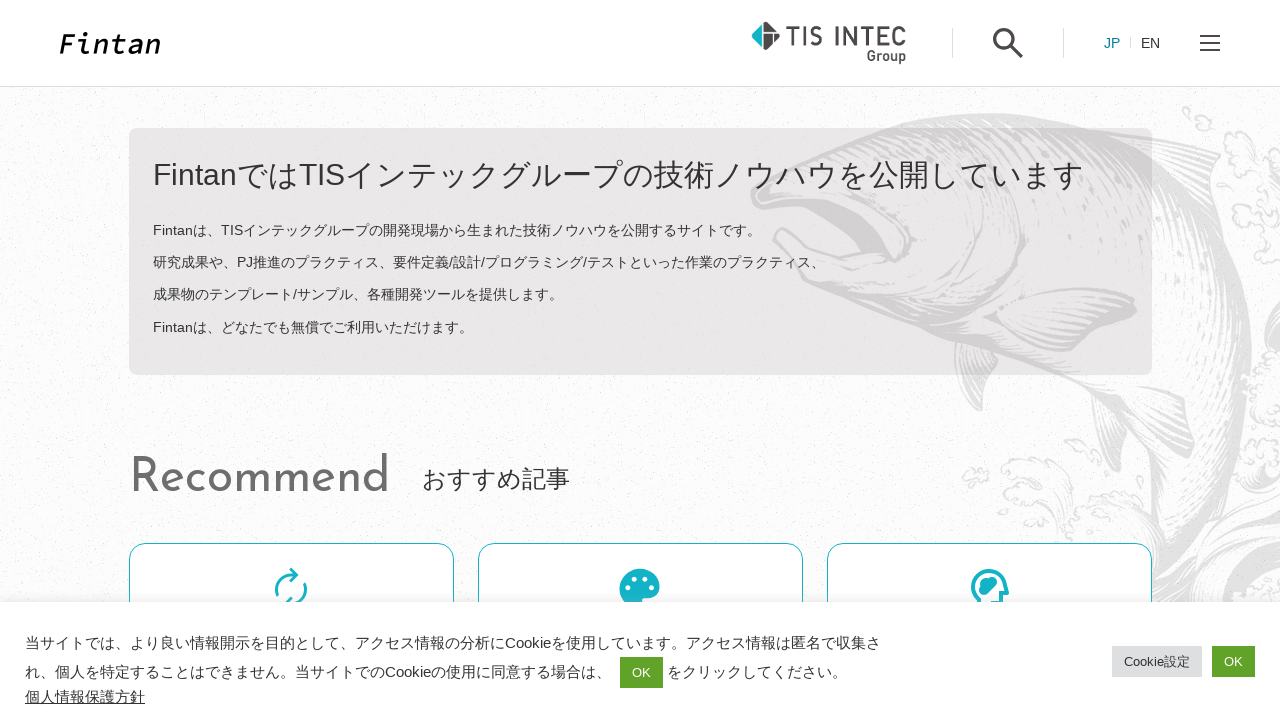

Retrieved author profile URL from article card
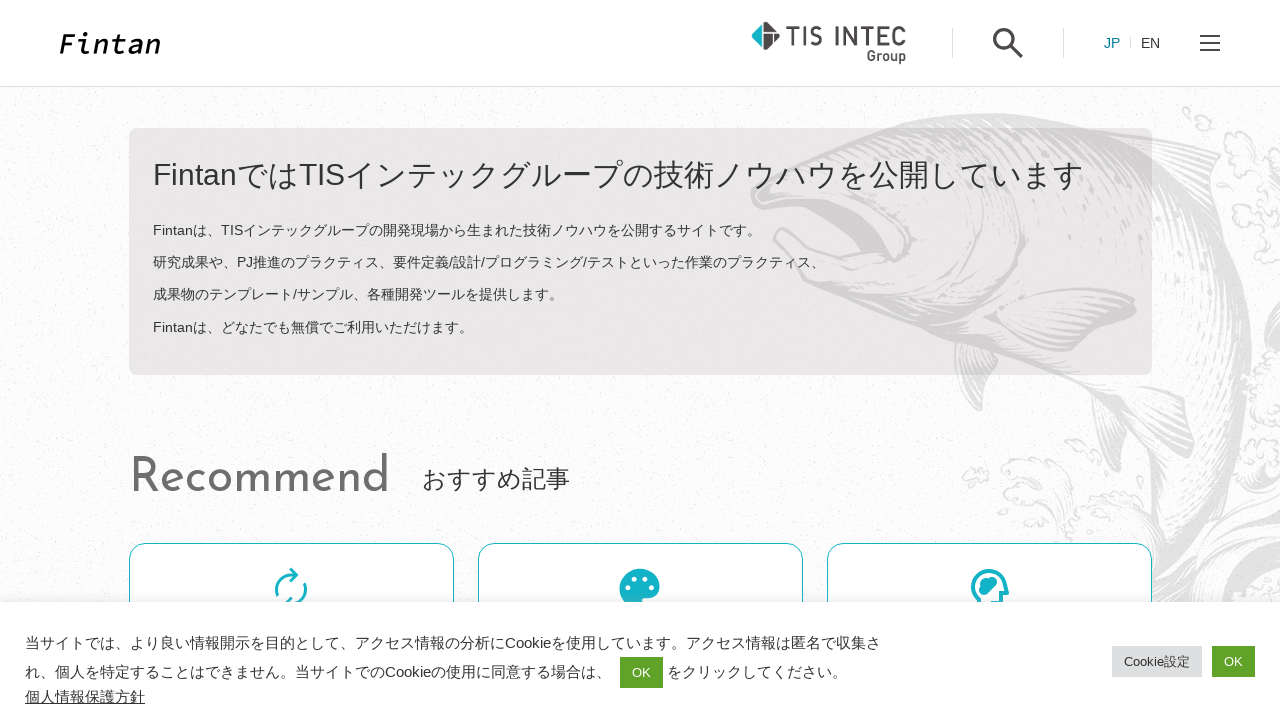

Clicked author icon on article card at (220, 361) on li.o-card > .o-card__content > .o-card__user > .image >> nth=0
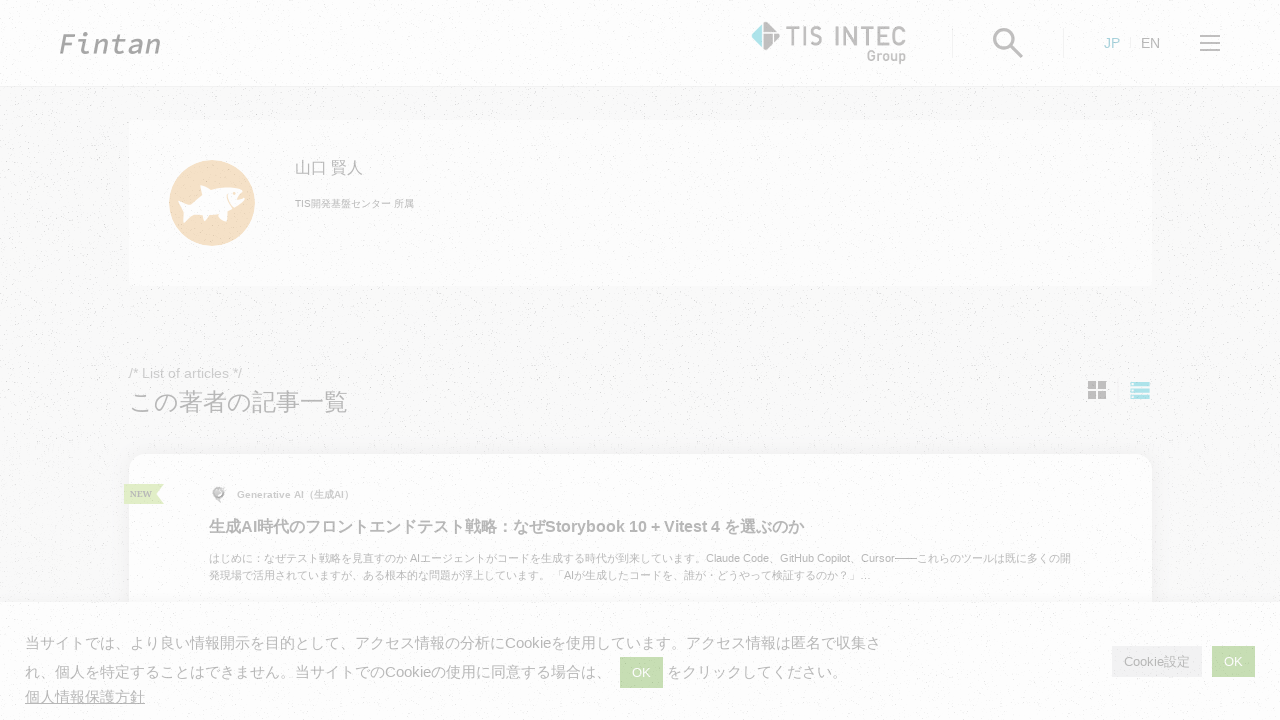

Successfully navigated to author profile page
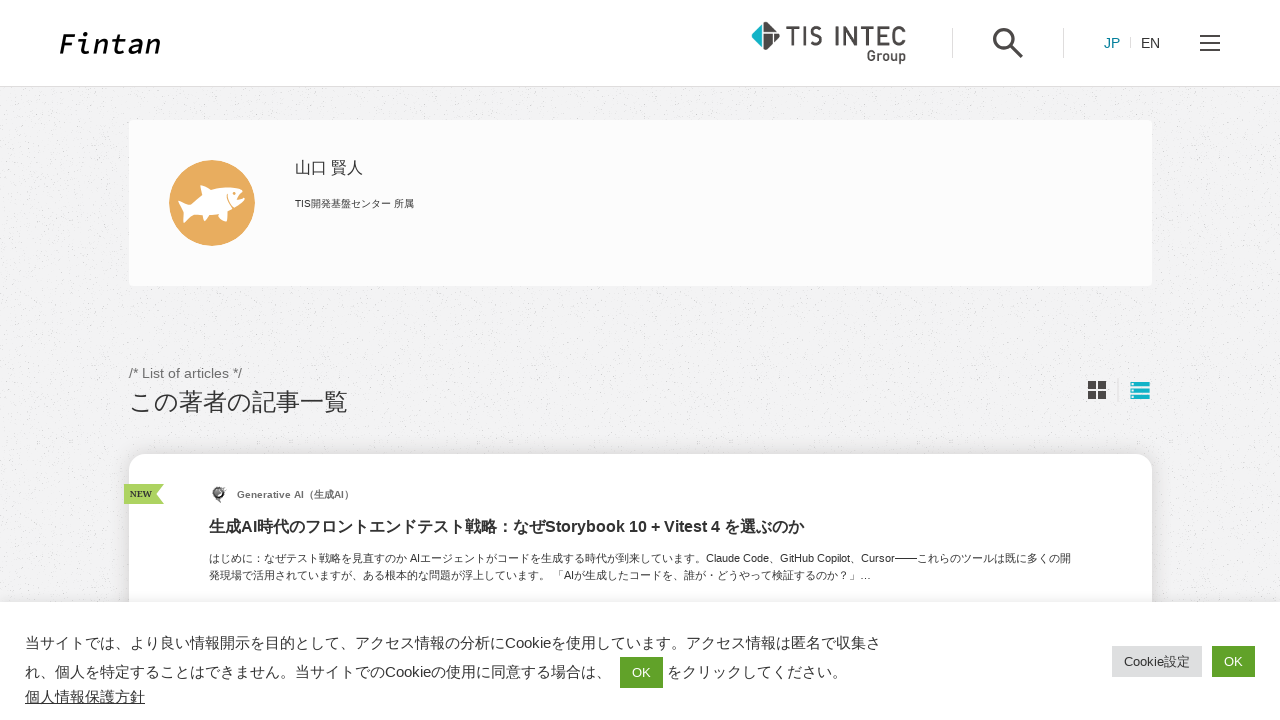

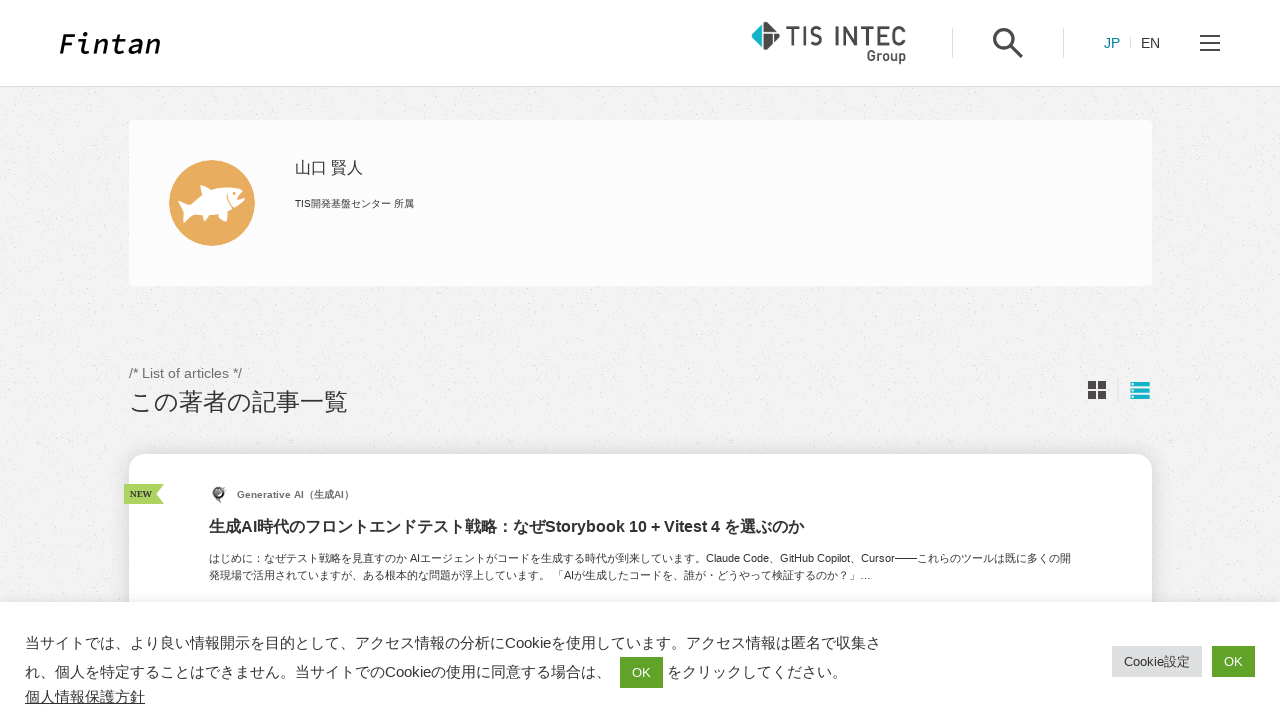